Tests form interaction by selecting a radio button for gender and a checkbox for hobbies on a practice form

Starting URL: https://demoqa.com/automation-practice-form

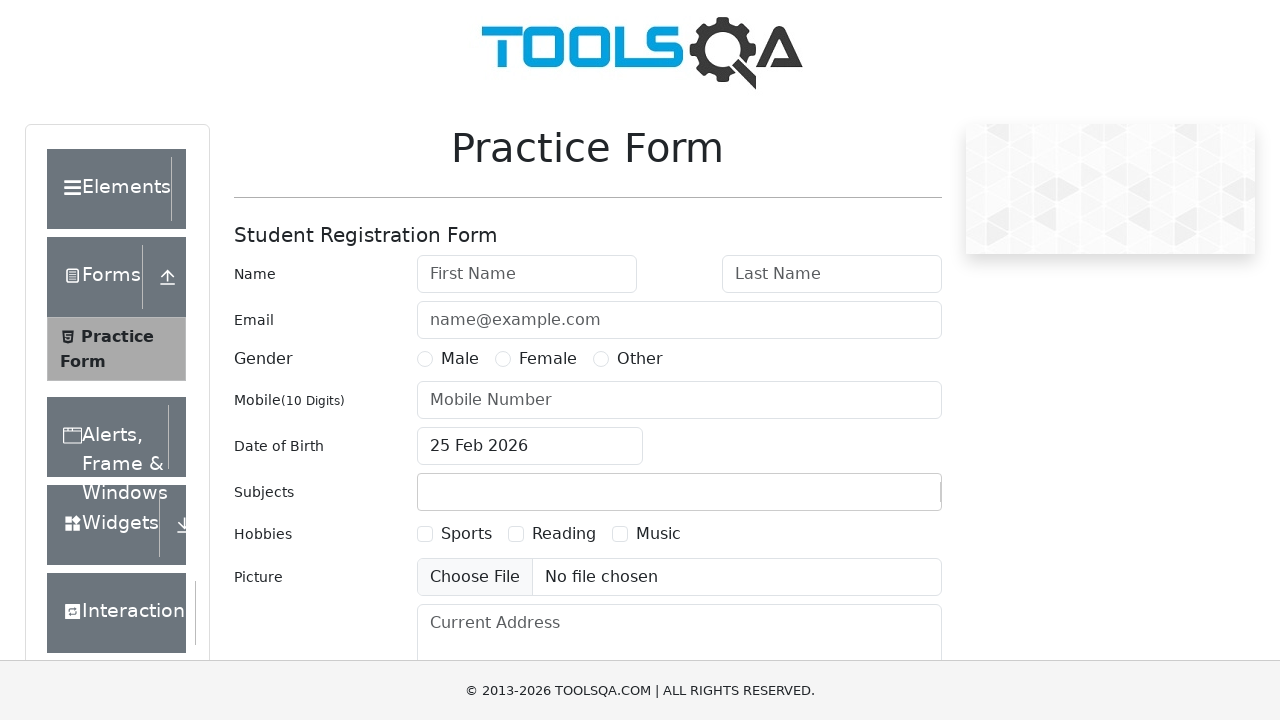

Clicked radio button to select Female gender at (548, 359) on label[for='gender-radio-2']
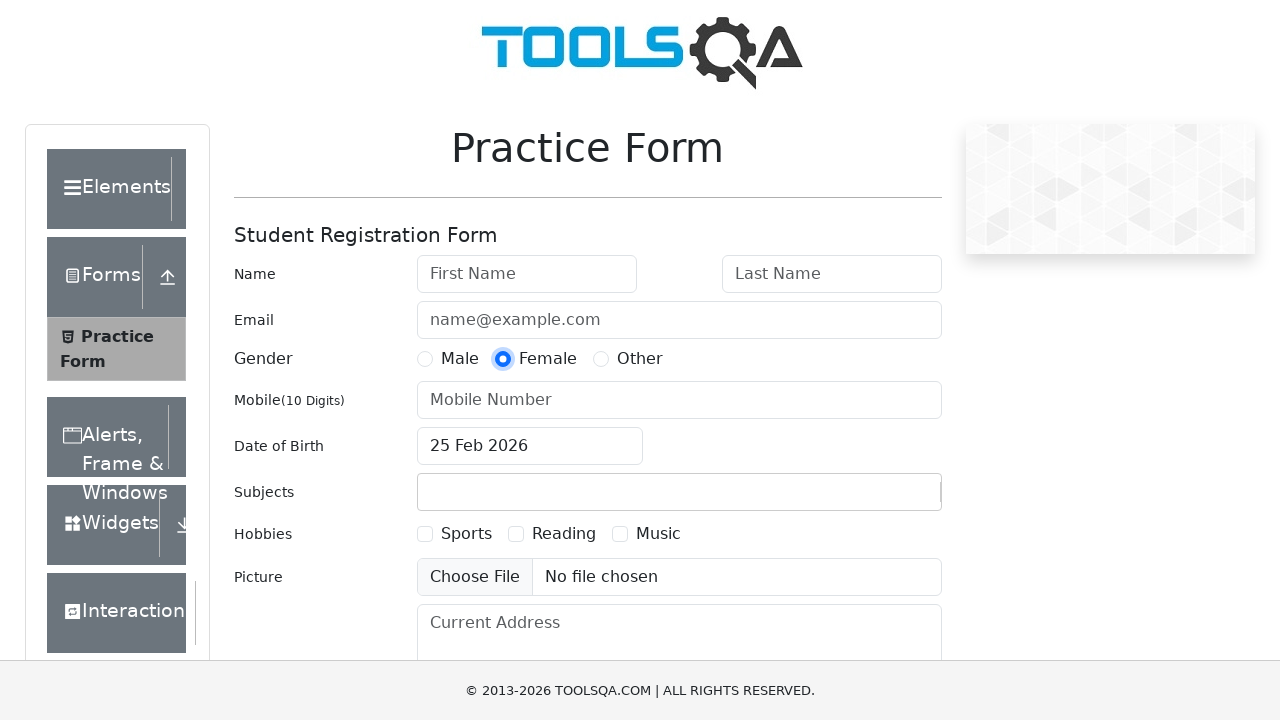

Clicked checkbox to select Sports hobby at (466, 534) on label[for='hobbies-checkbox-1']
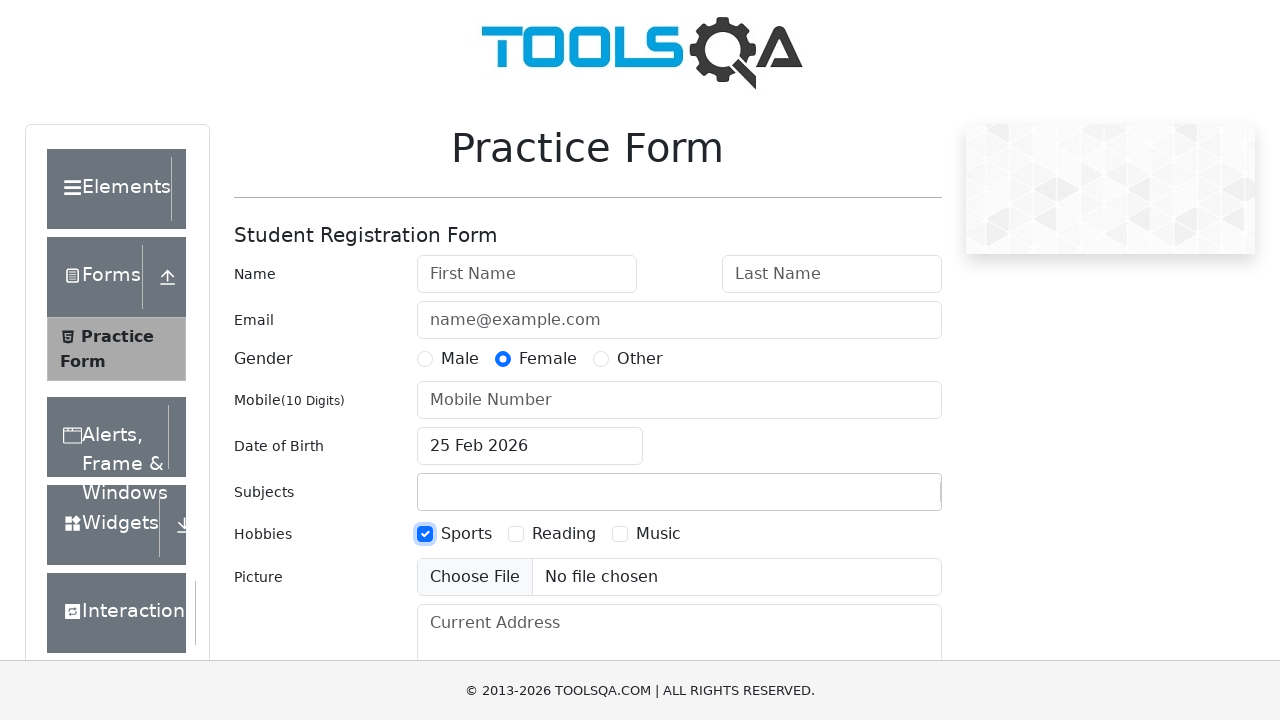

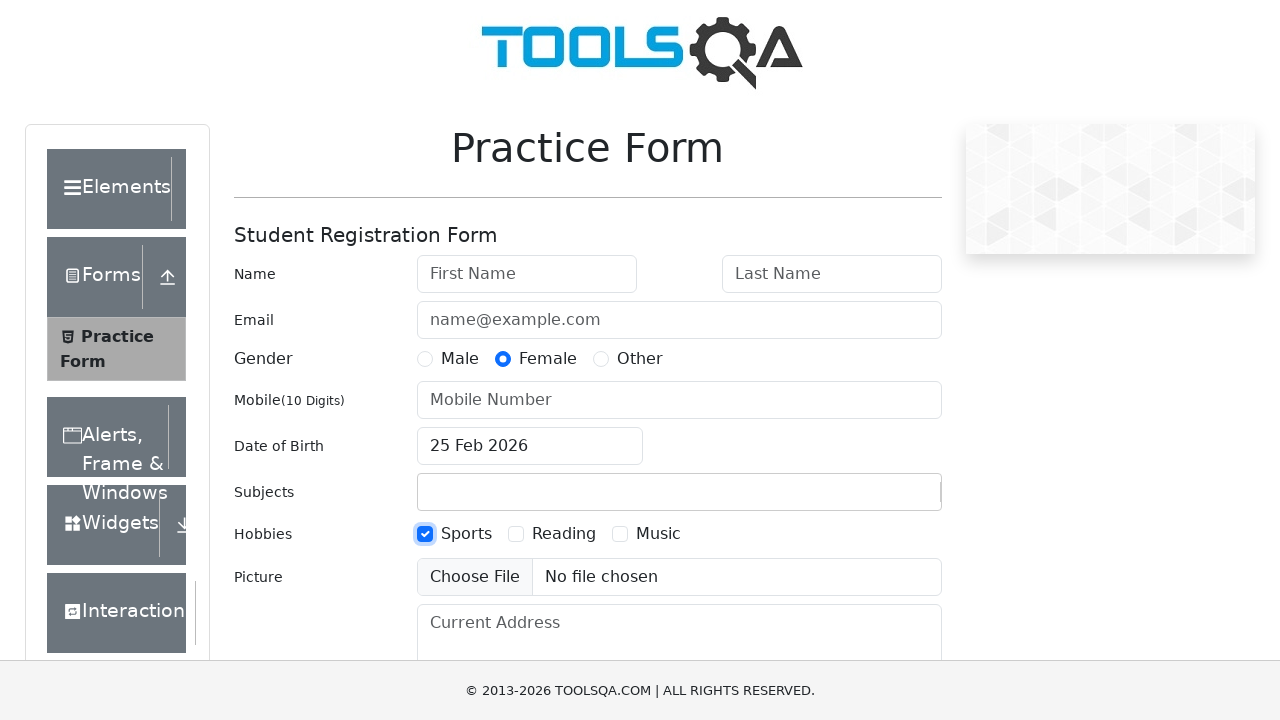